Tests the Add/Remove Elements functionality by clicking the "Add Element" button 9 times and verifying that 9 elements were added to the page

Starting URL: https://the-internet.herokuapp.com/add_remove_elements/

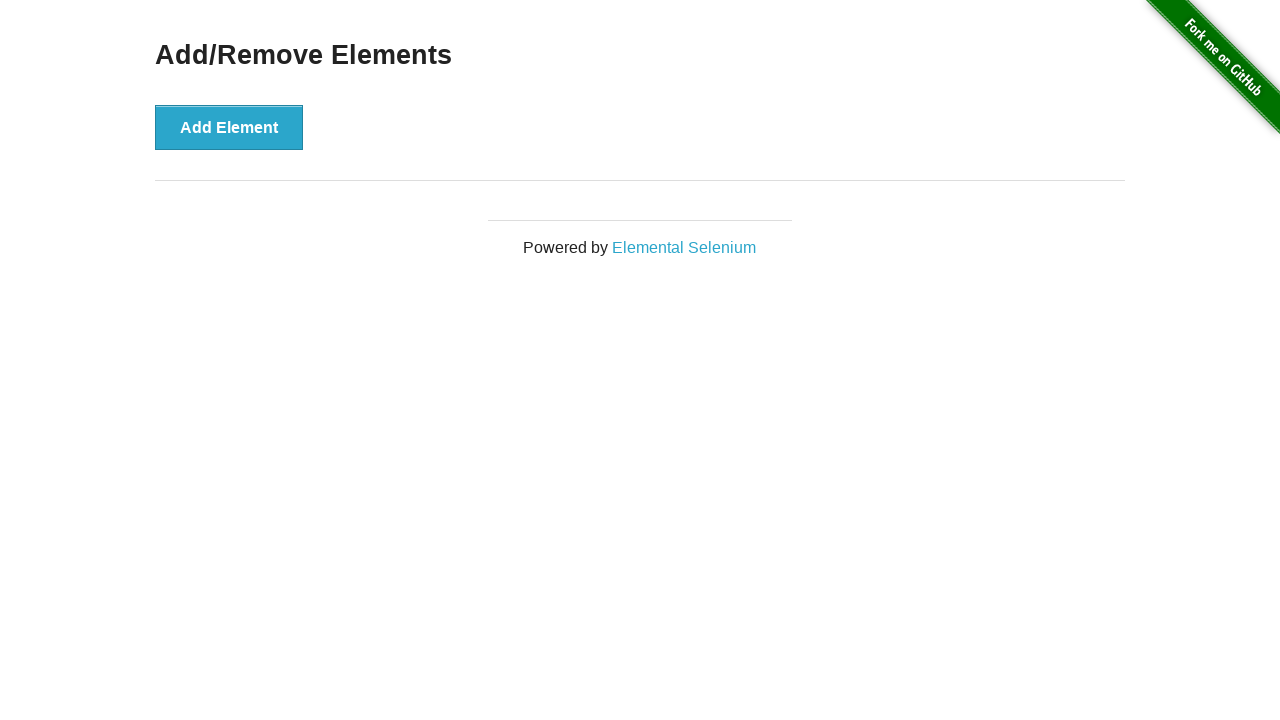

Clicked 'Add Element' button (click 1 of 9) at (229, 127) on button[onclick='addElement()']
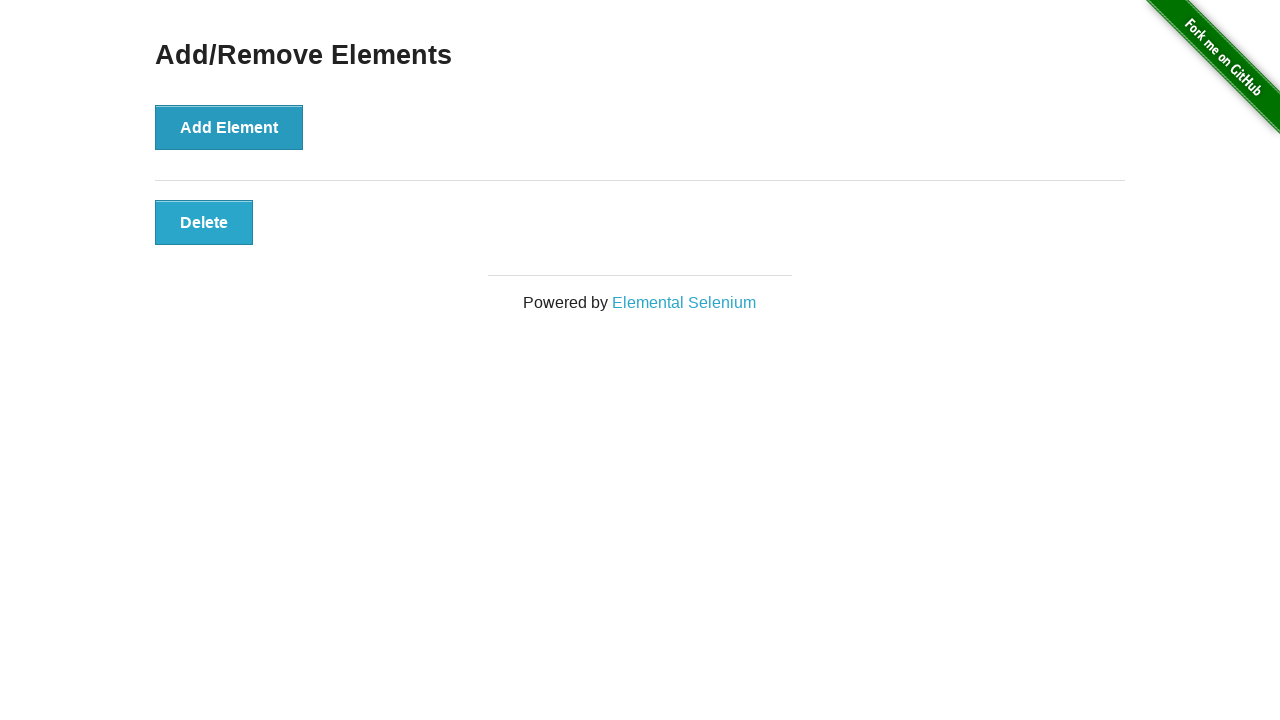

Clicked 'Add Element' button (click 2 of 9) at (229, 127) on button[onclick='addElement()']
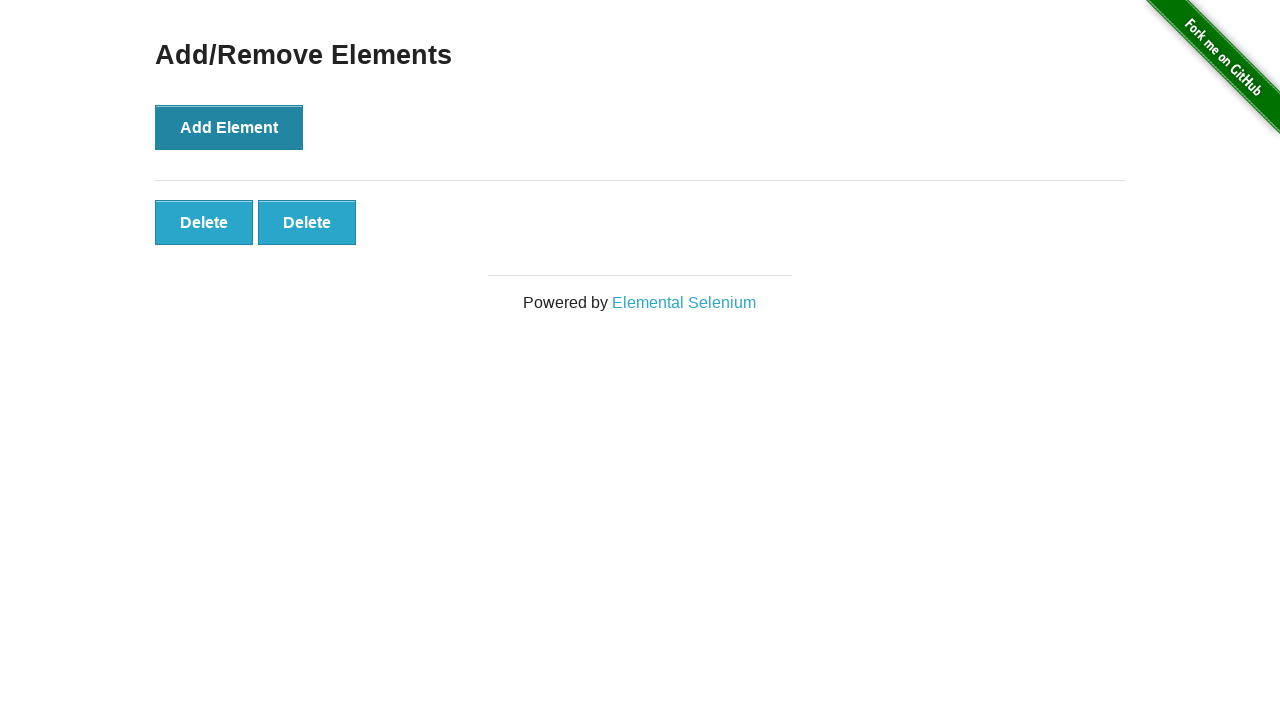

Clicked 'Add Element' button (click 3 of 9) at (229, 127) on button[onclick='addElement()']
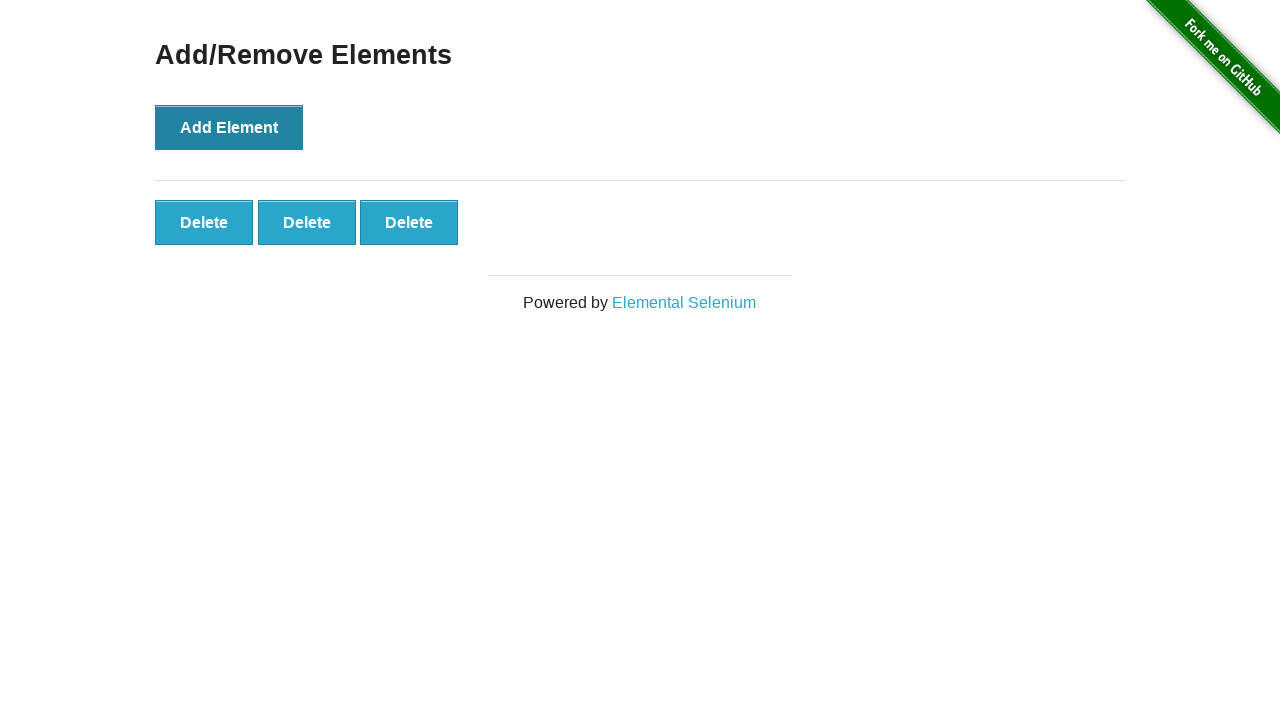

Clicked 'Add Element' button (click 4 of 9) at (229, 127) on button[onclick='addElement()']
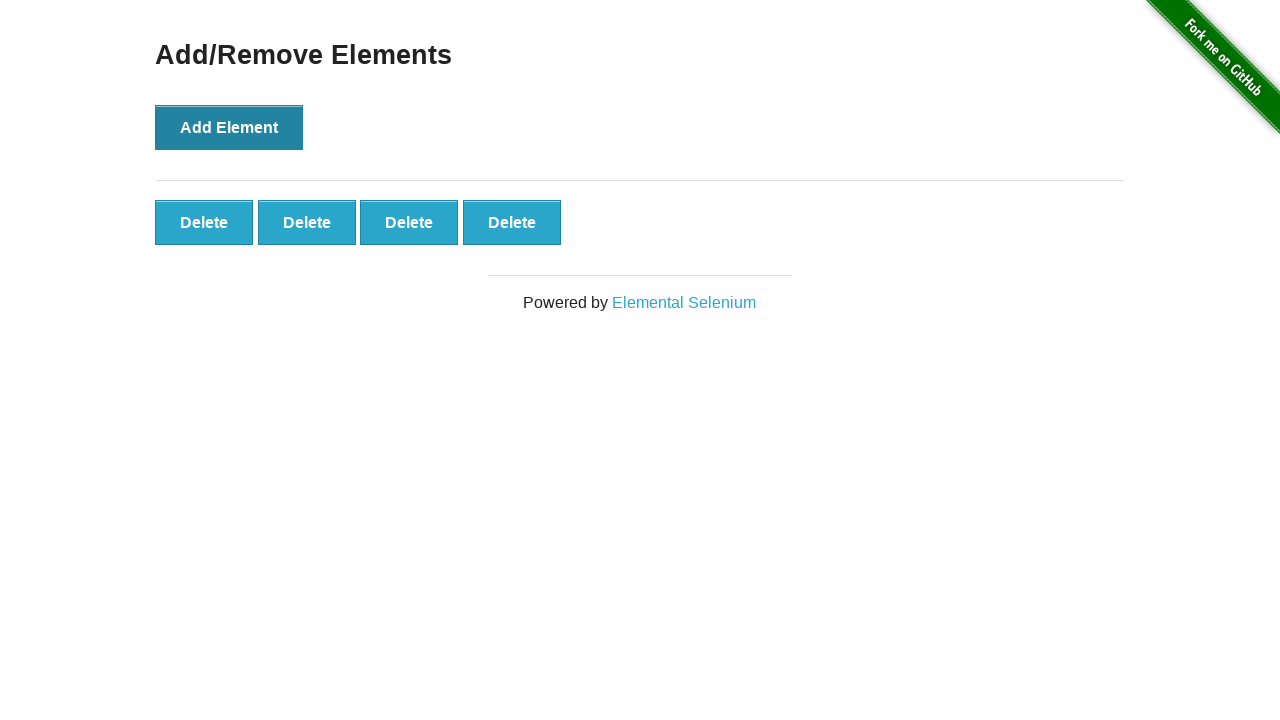

Clicked 'Add Element' button (click 5 of 9) at (229, 127) on button[onclick='addElement()']
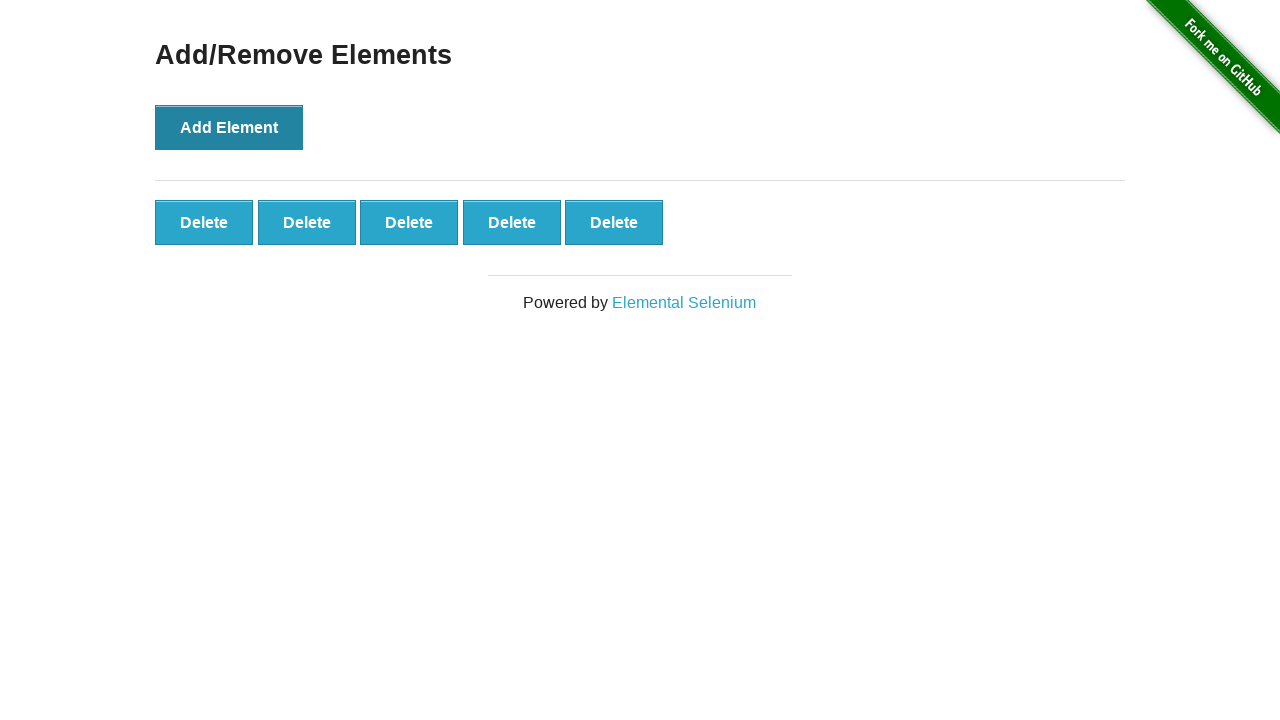

Clicked 'Add Element' button (click 6 of 9) at (229, 127) on button[onclick='addElement()']
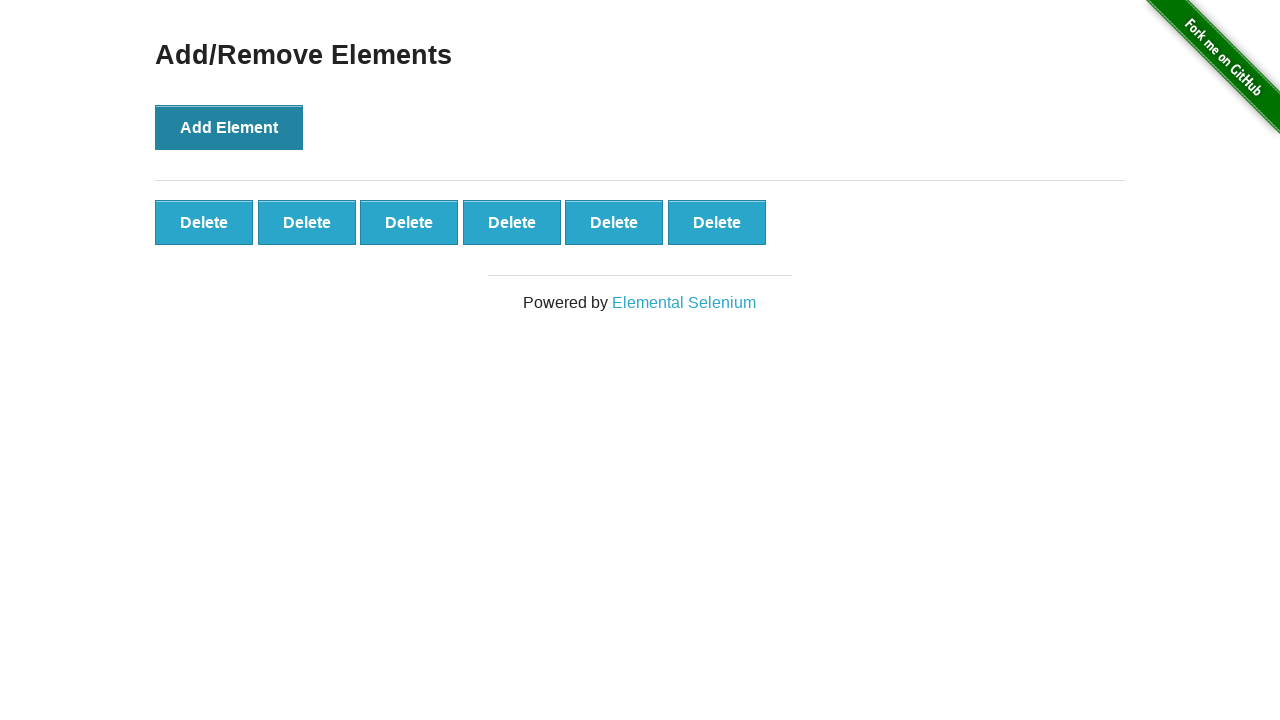

Clicked 'Add Element' button (click 7 of 9) at (229, 127) on button[onclick='addElement()']
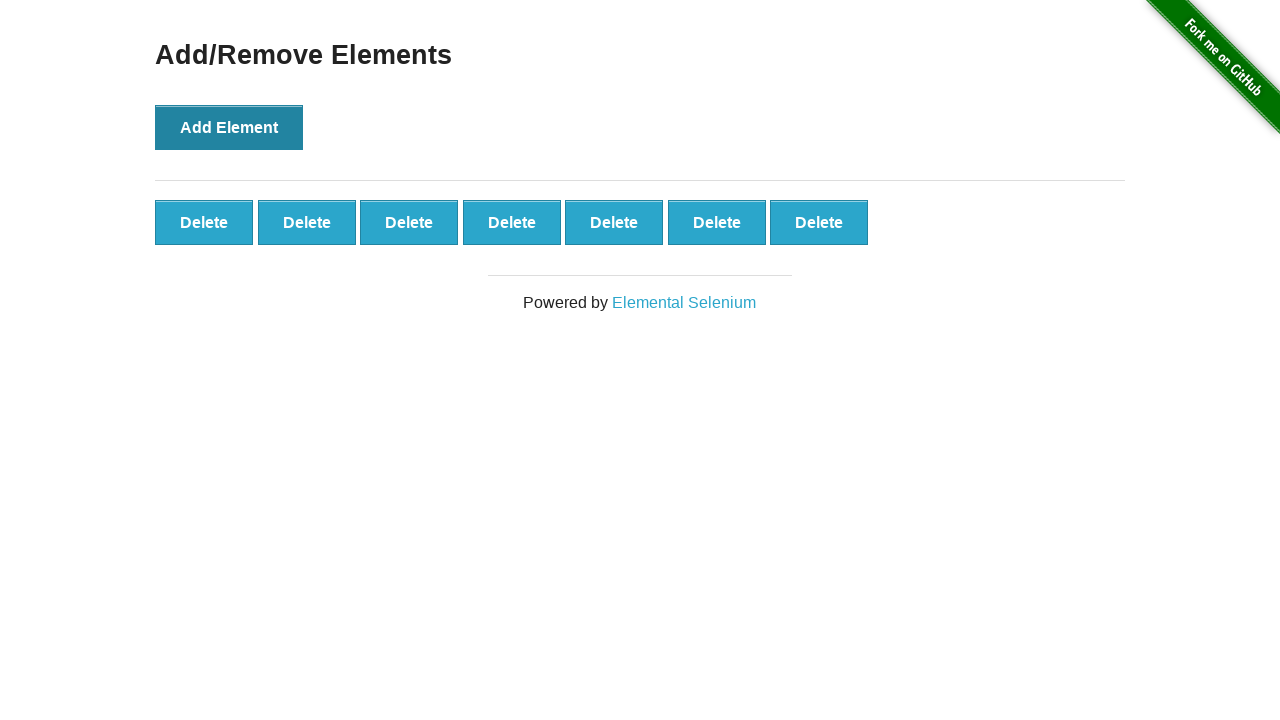

Clicked 'Add Element' button (click 8 of 9) at (229, 127) on button[onclick='addElement()']
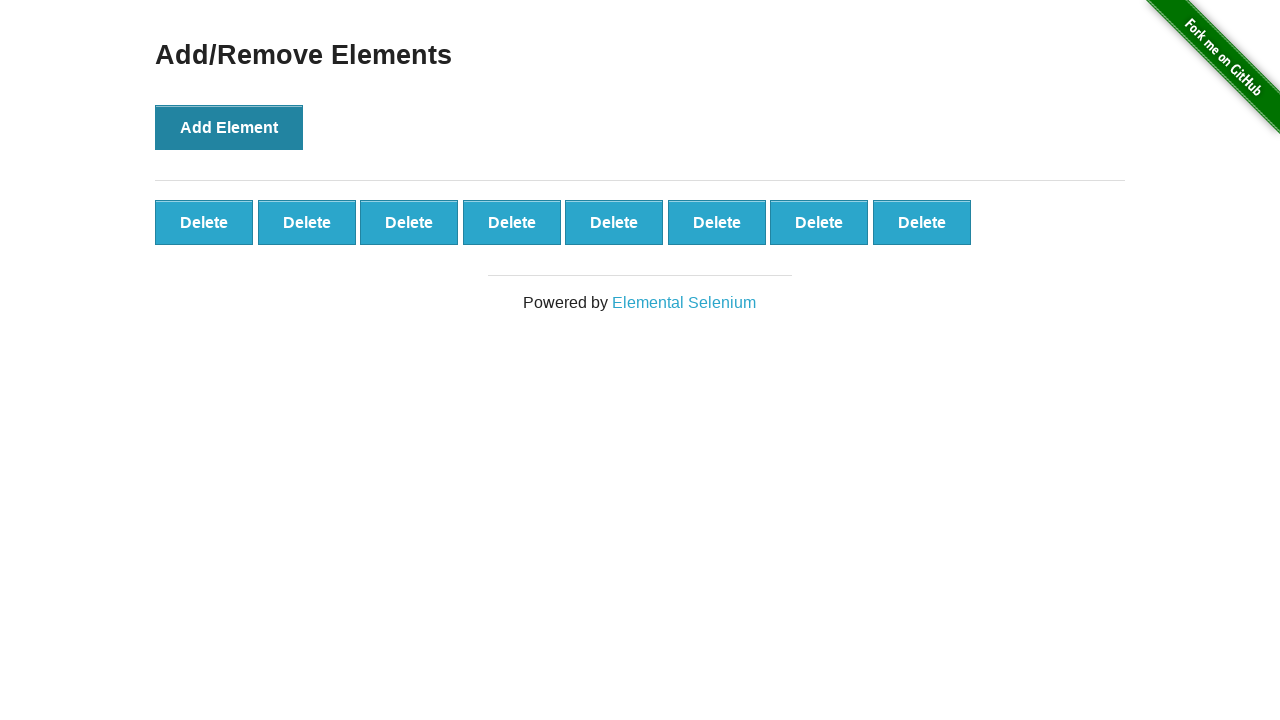

Clicked 'Add Element' button (click 9 of 9) at (229, 127) on button[onclick='addElement()']
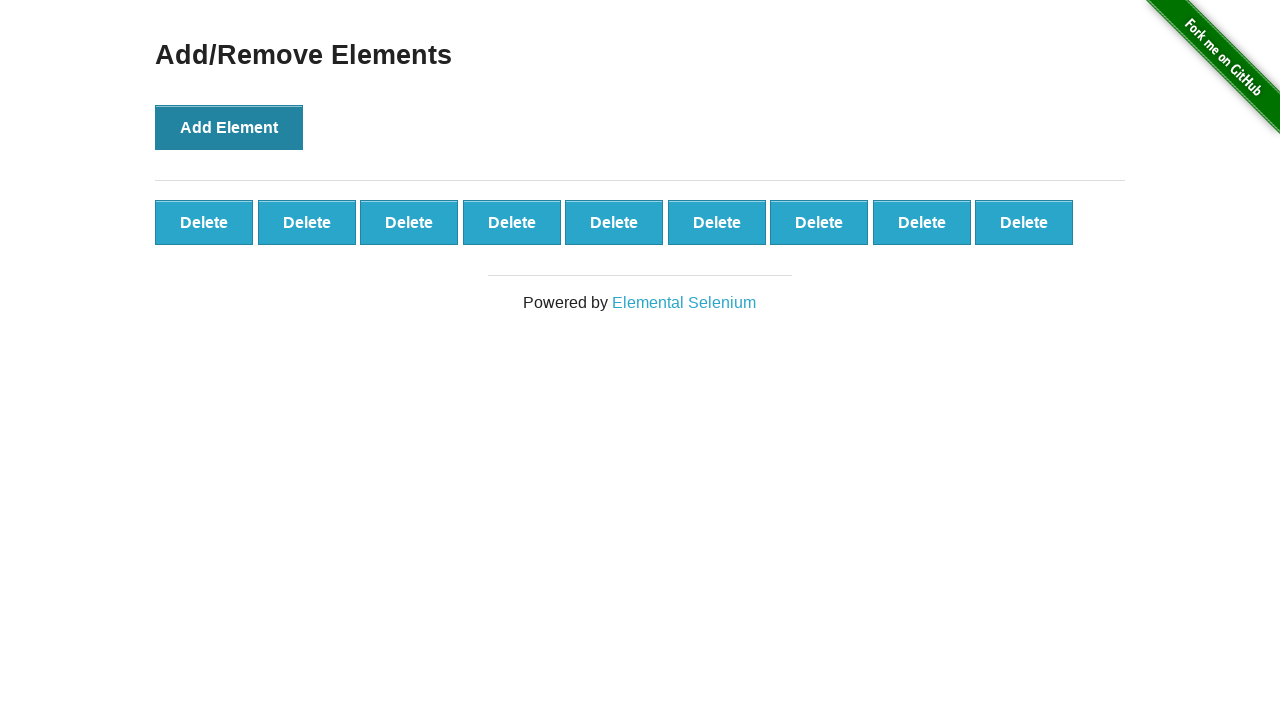

Waited for added elements to appear on page
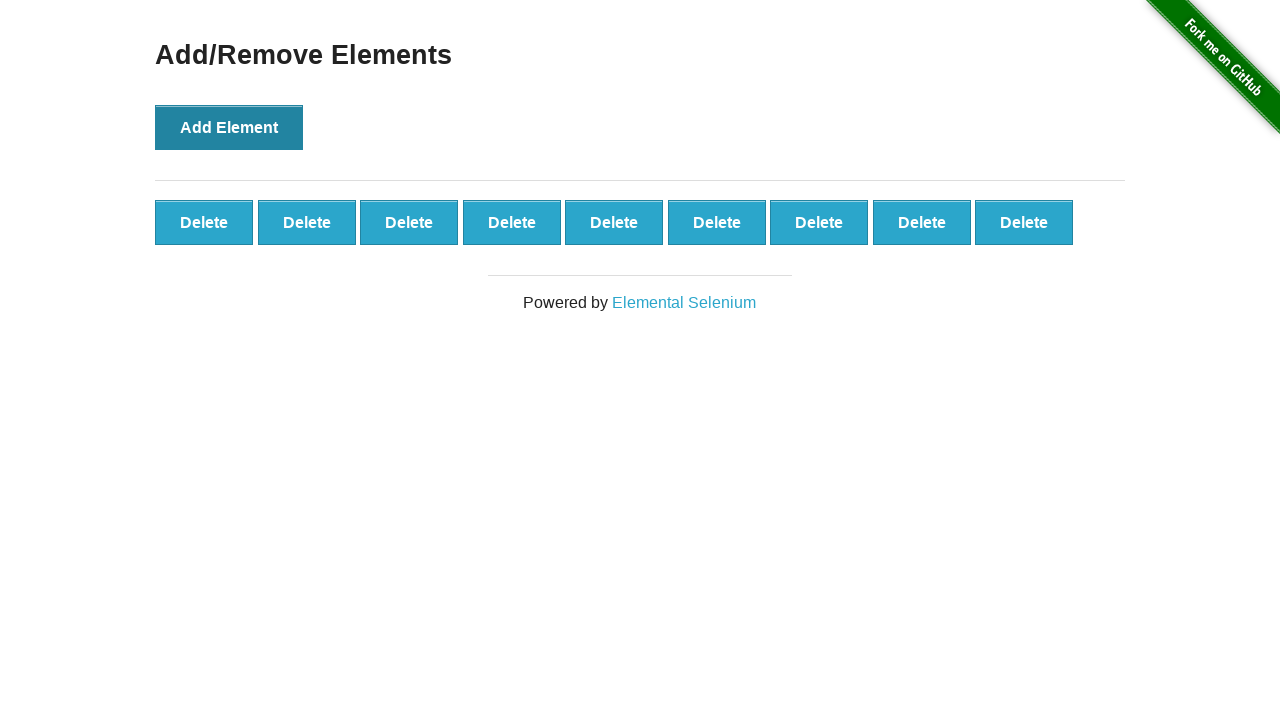

Verified that 9 elements were successfully added to the page
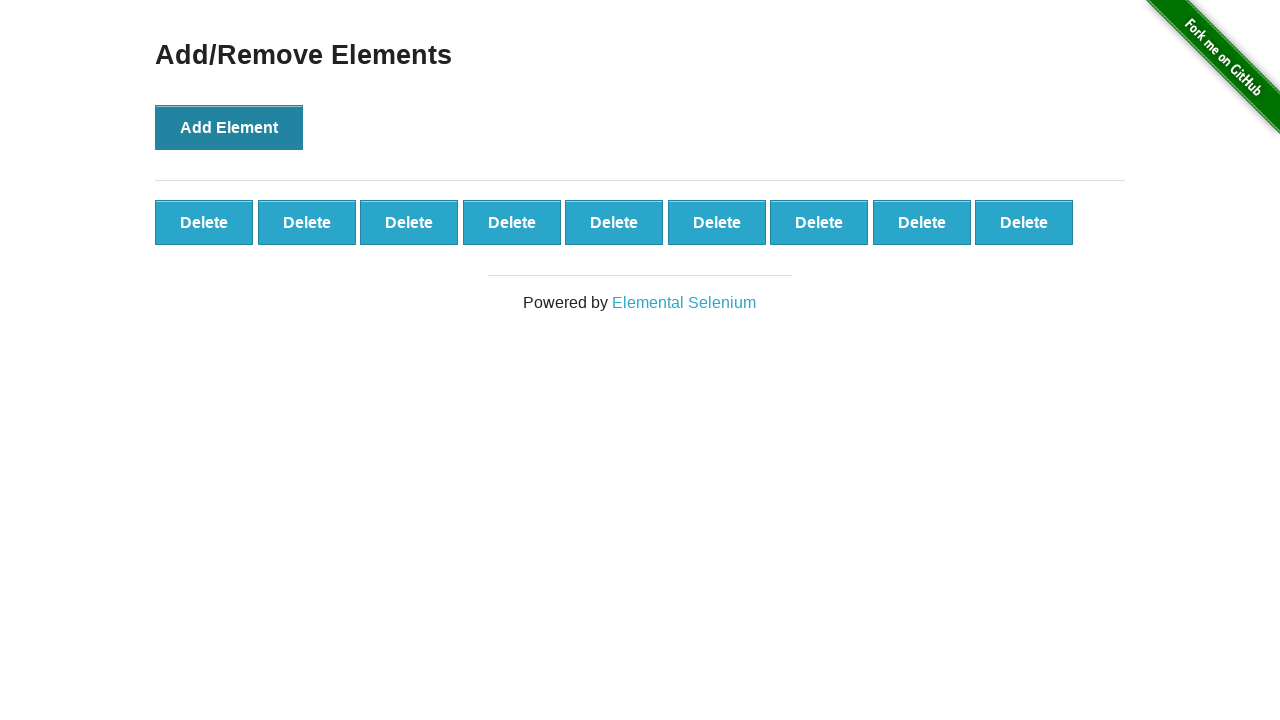

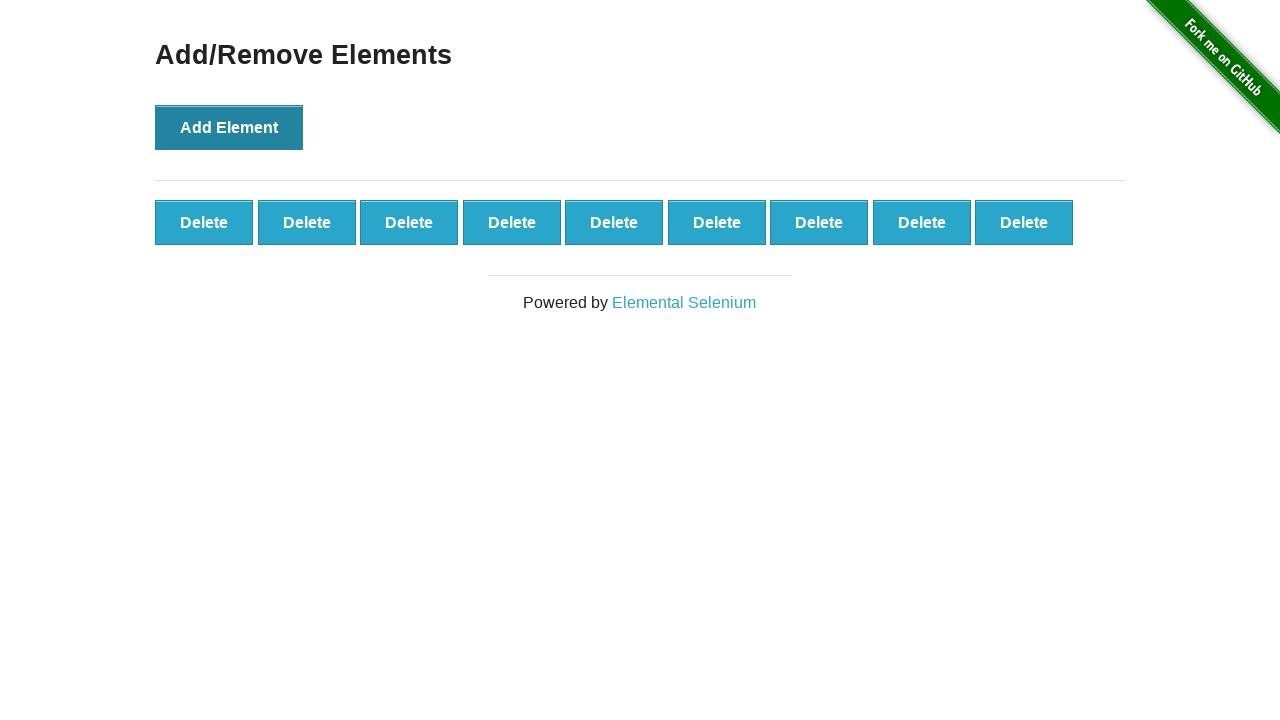